Tests an autocomplete form by filling in various address fields including street number, route, locality, state, postal code, and country

Starting URL: https://formy-project.herokuapp.com/autocomplete

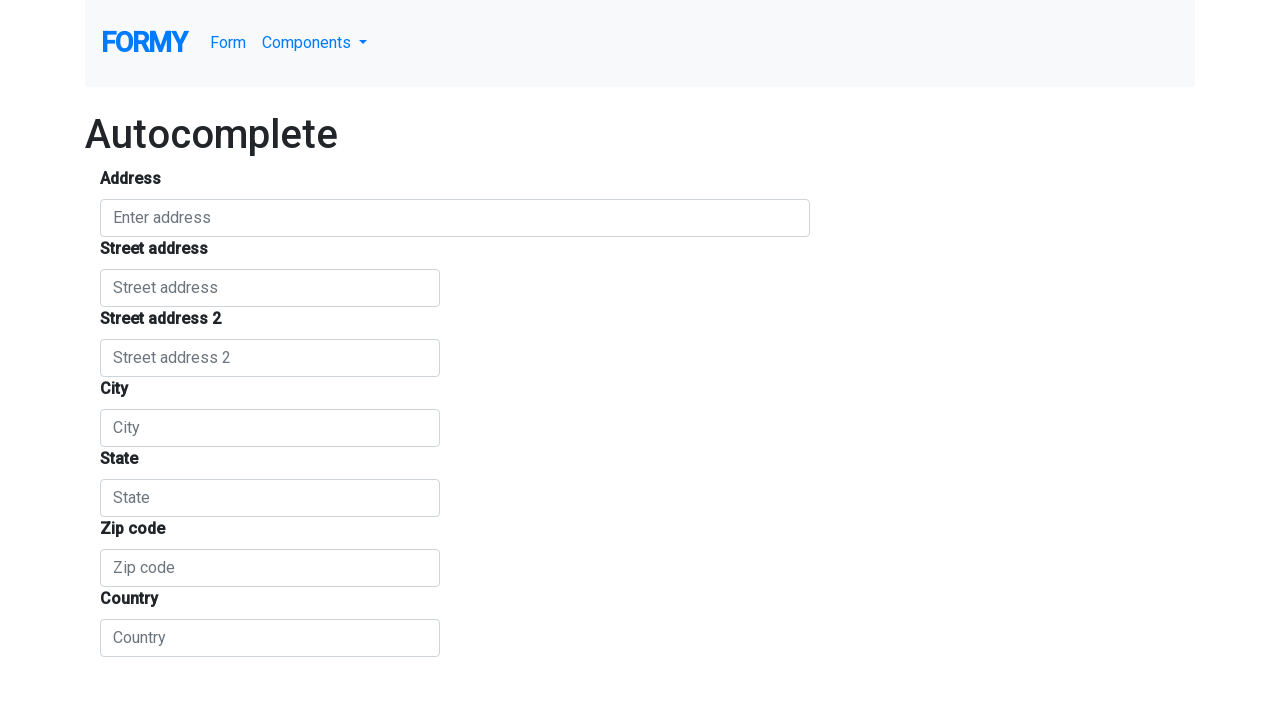

Filled autocomplete field with 'Sambo' on #autocomplete
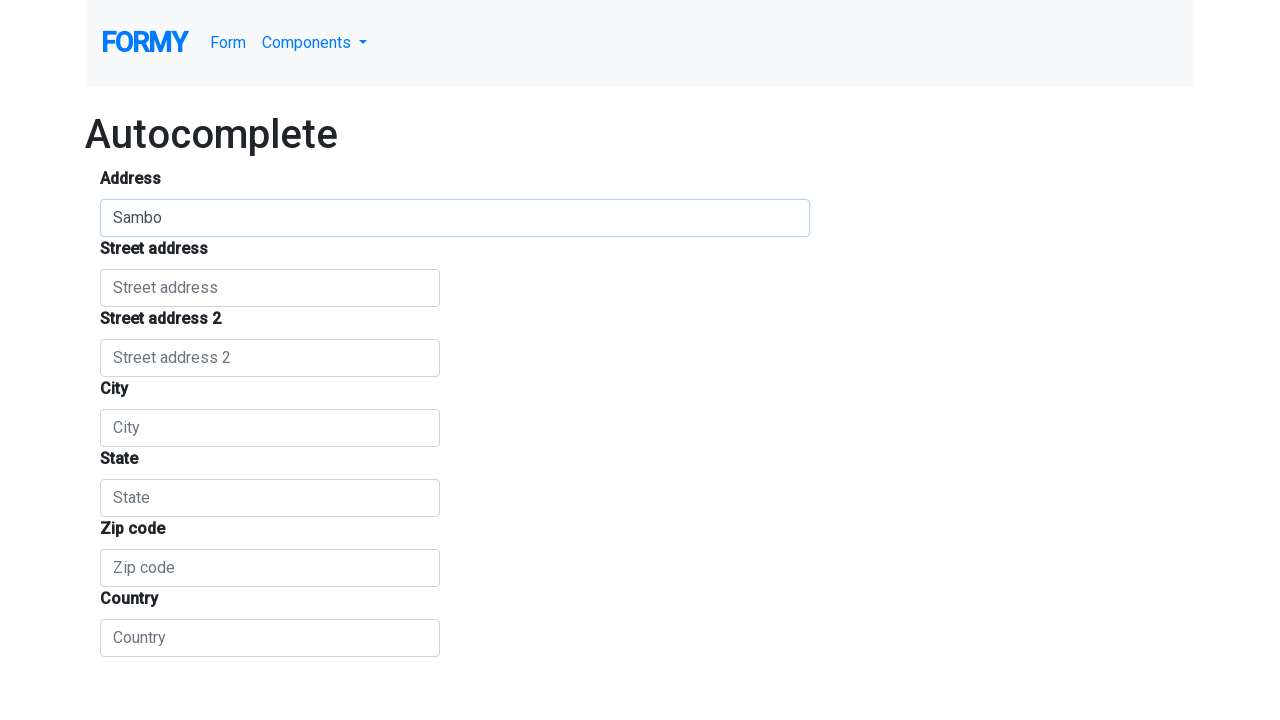

Filled street number field with 'ferdo' on #street_number
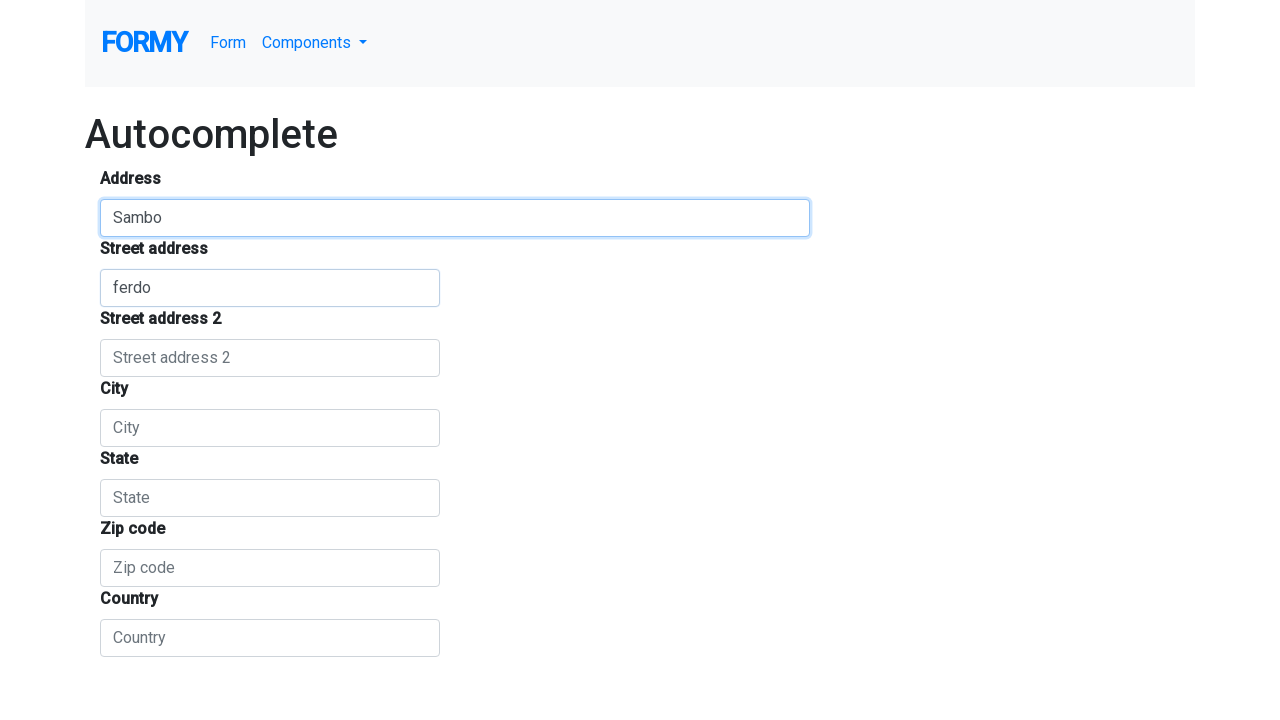

Filled route/street name field with 'Samudra Hindia' on #route
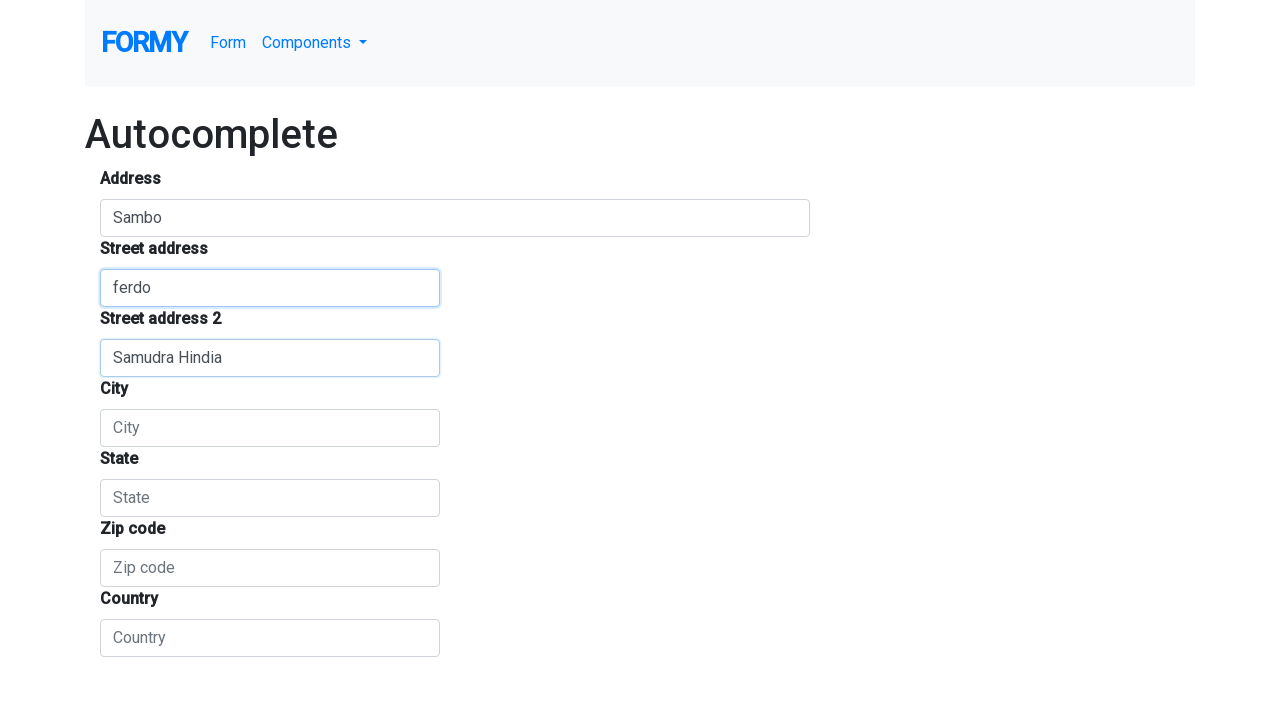

Filled city/locality field with 'Teluk Aden' on #locality
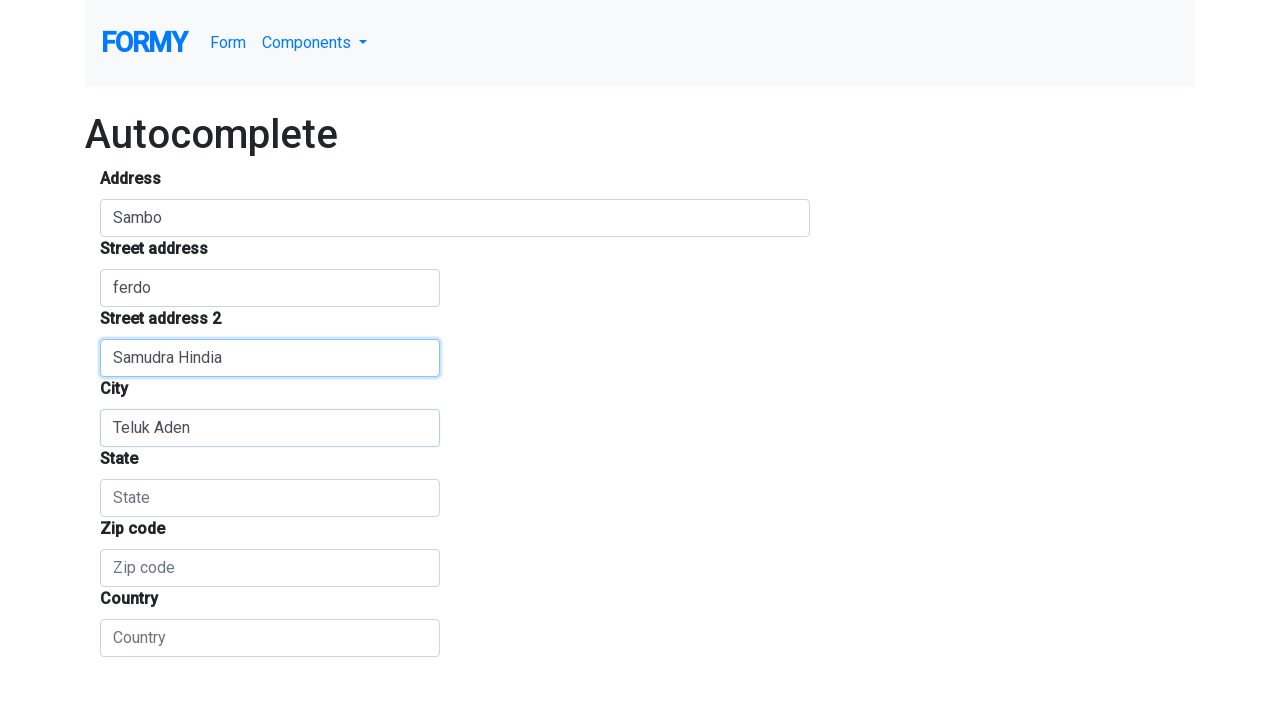

Filled state/administrative area field with 'Samudra Hindia' on #administrative_area_level_1
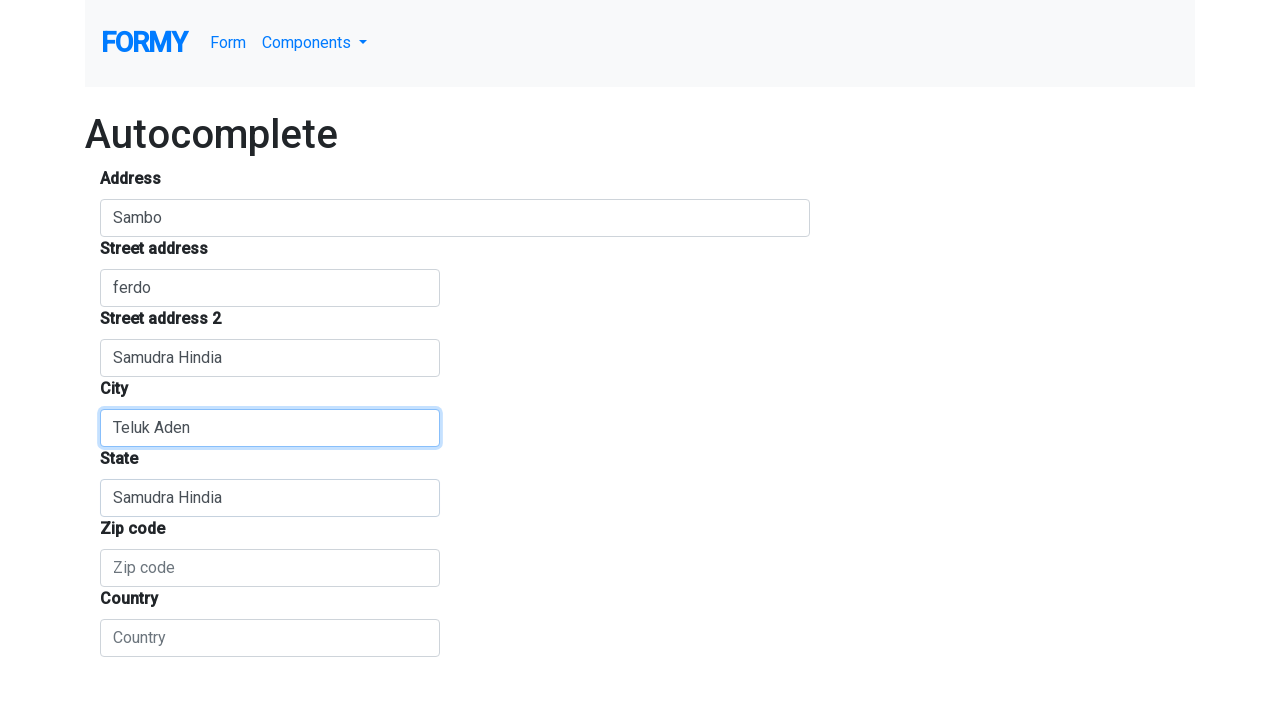

Filled postal code field with '666' on #postal_code
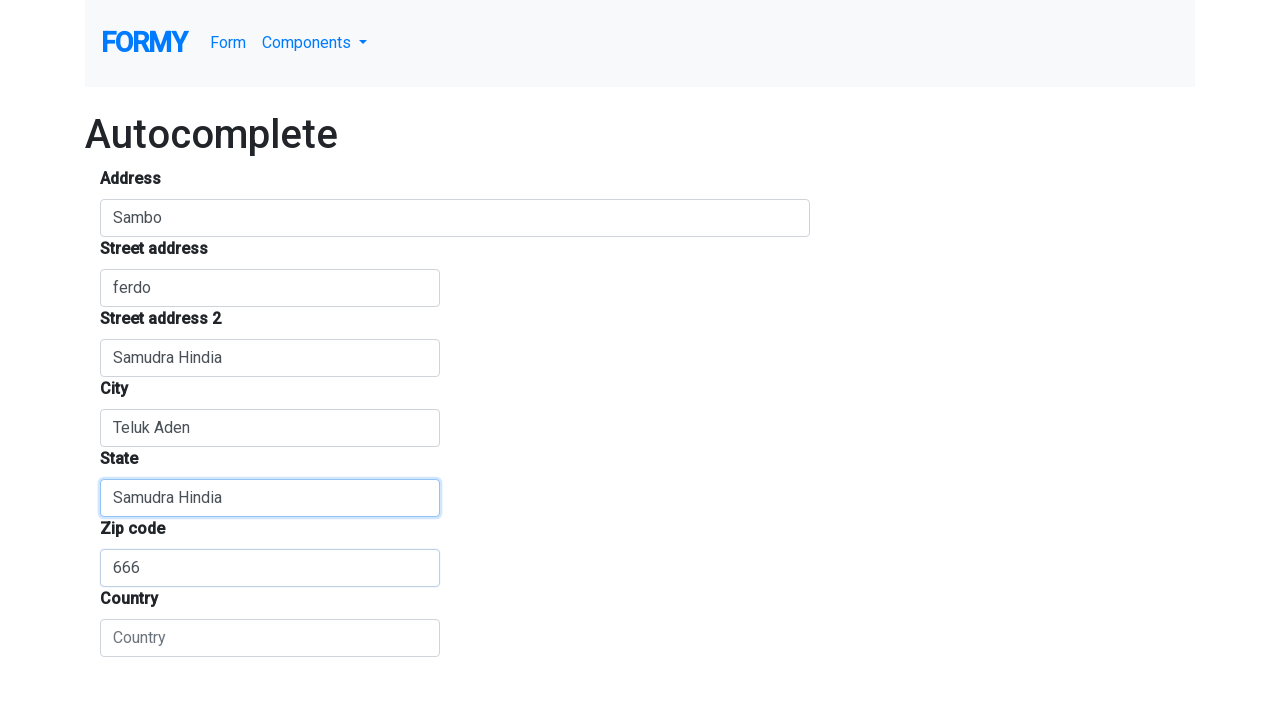

Filled country field with 'Tengah Laut' on #country
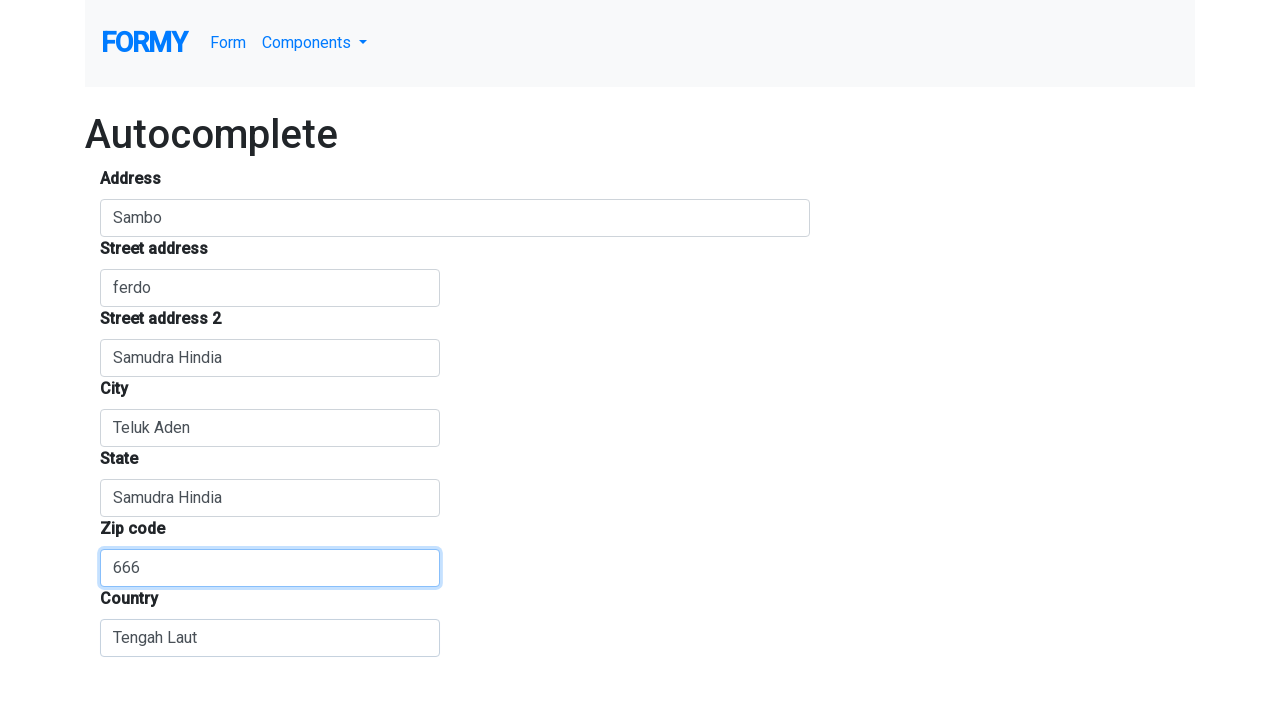

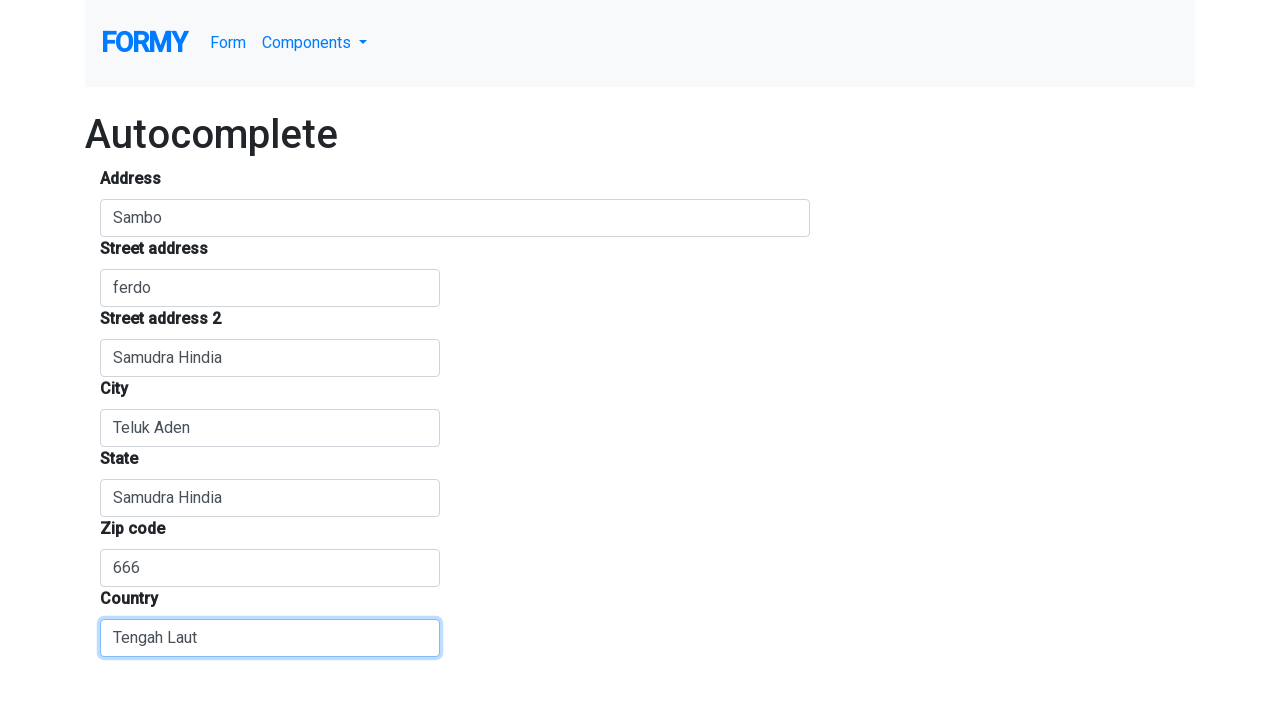